Basic Selenium demonstration that navigates to Huawei's VMall e-commerce website homepage

Starting URL: https://www.vmall.com/index.html

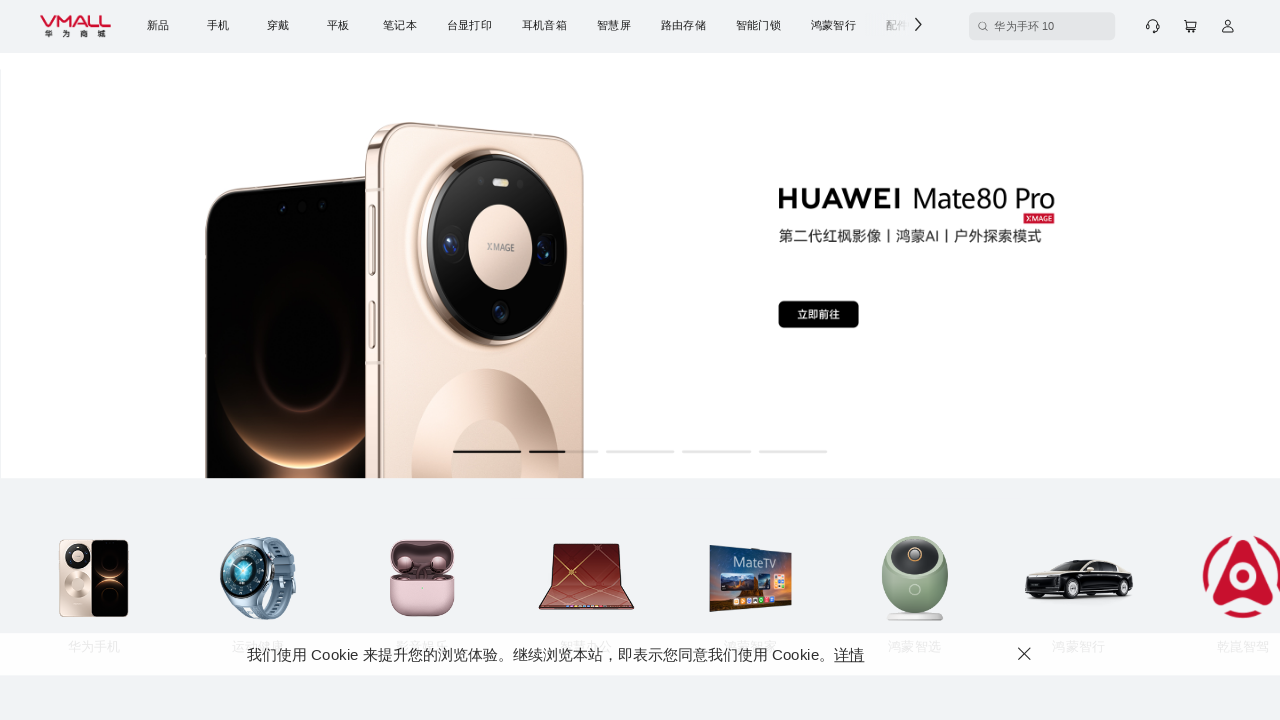

Waited for page DOM to load on Huawei VMall homepage
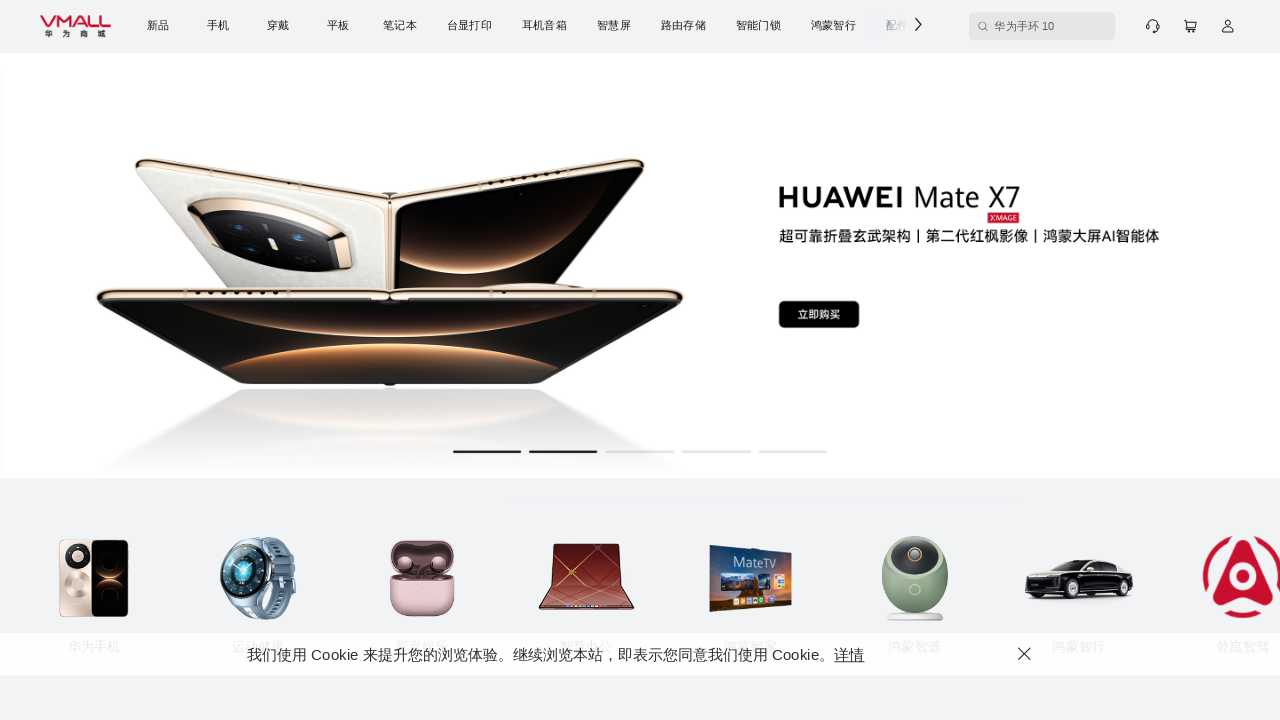

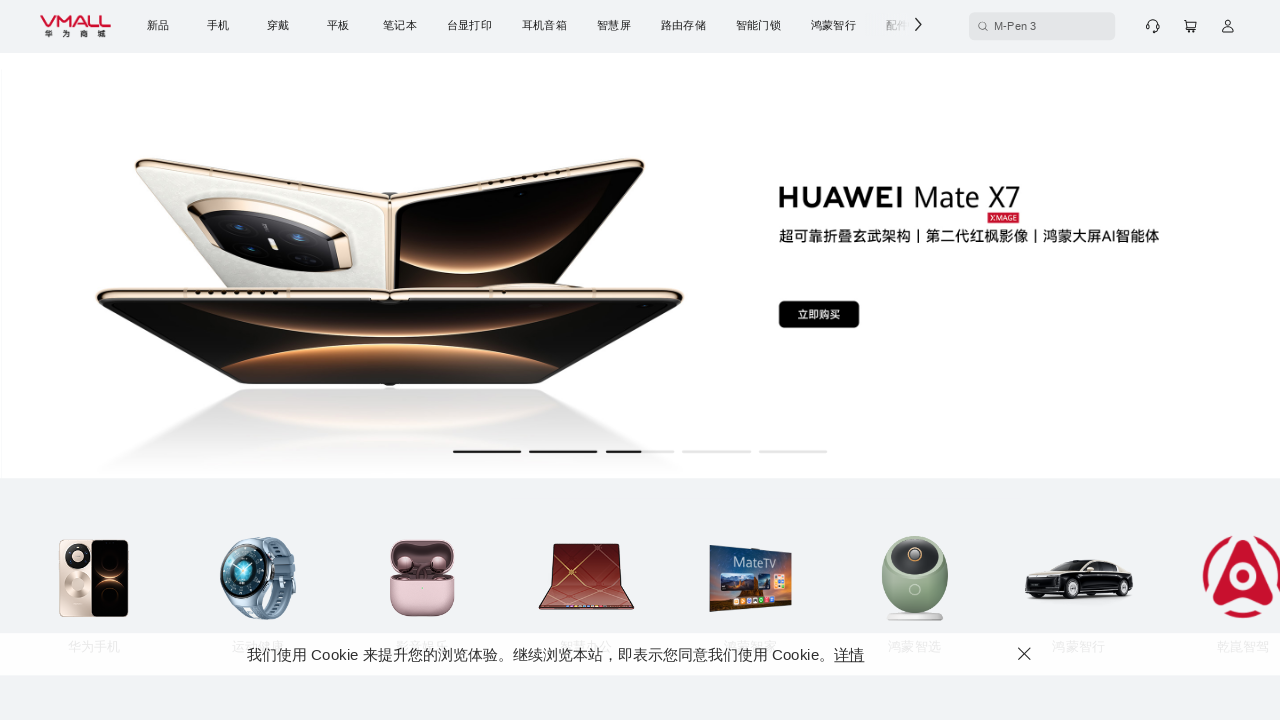